Tests window handling functionality by navigating to a page with multiple windows, opening a new window, and switching between parent and child windows

Starting URL: http://the-internet.herokuapp.com/

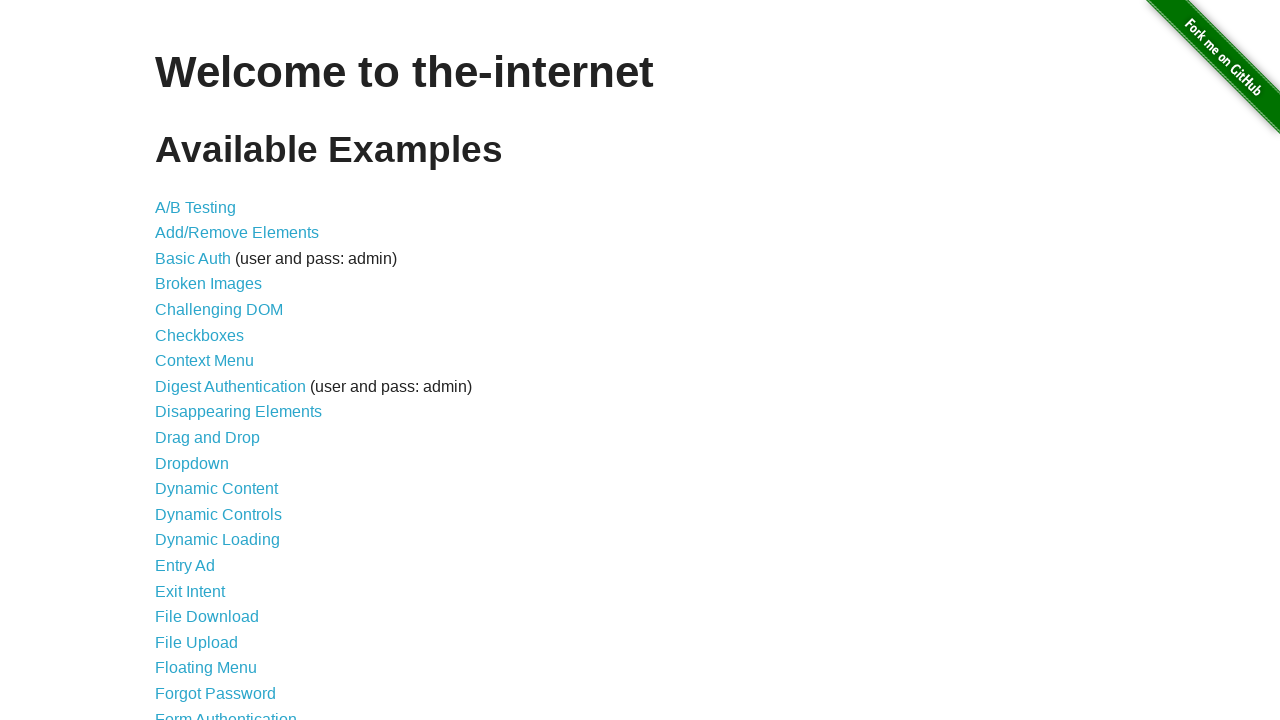

Clicked on Multiple Windows link at (218, 369) on text=Multiple Windows
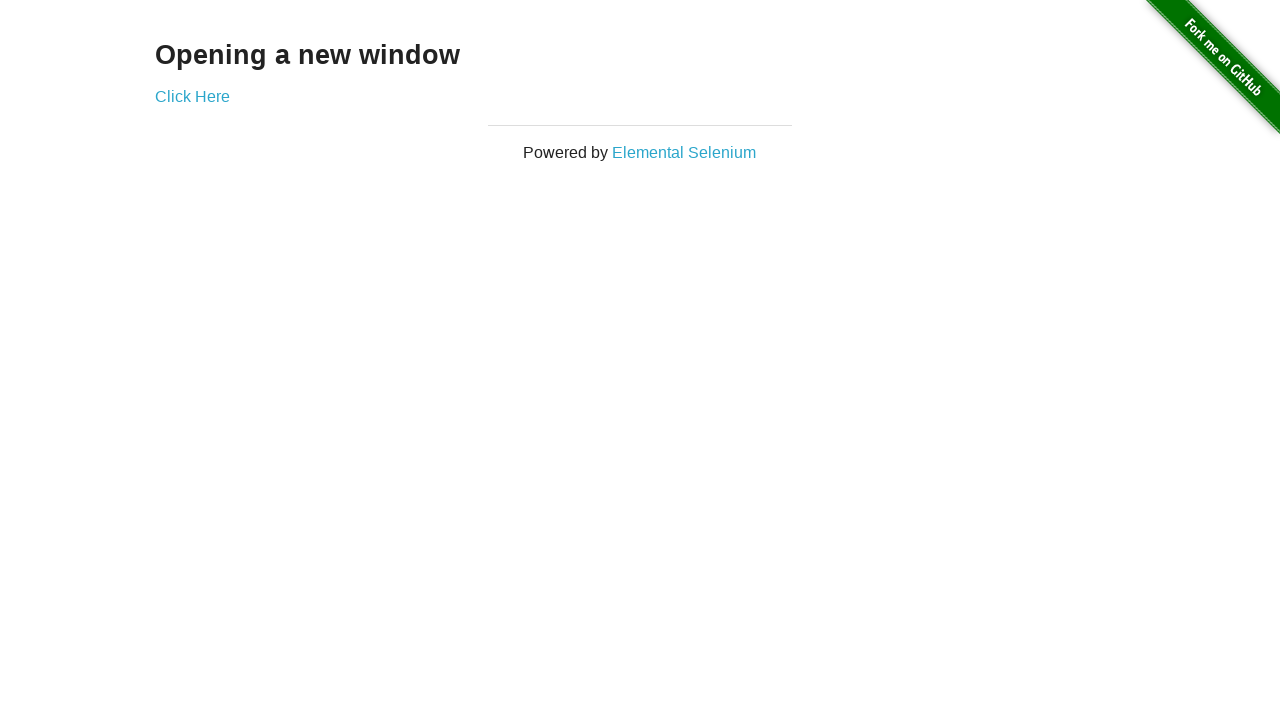

Opened new window by clicking link in example div at (192, 96) on div.example a
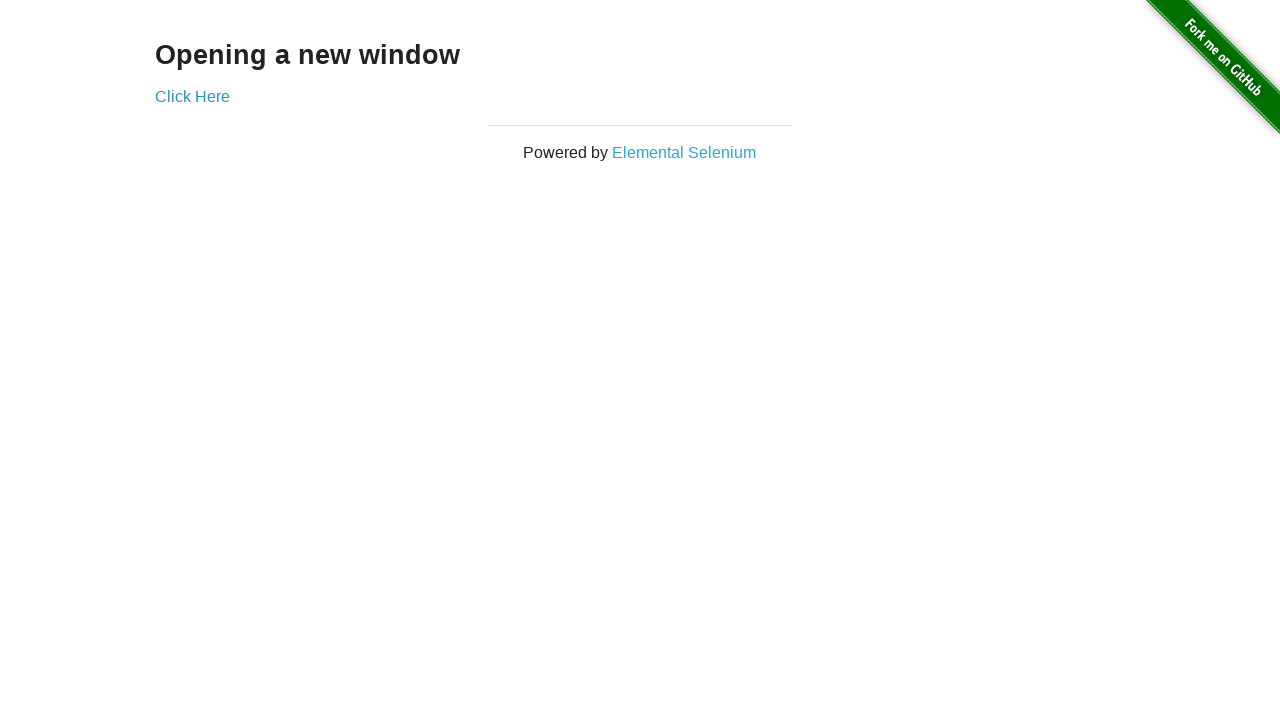

Retrieved child window title: New Window
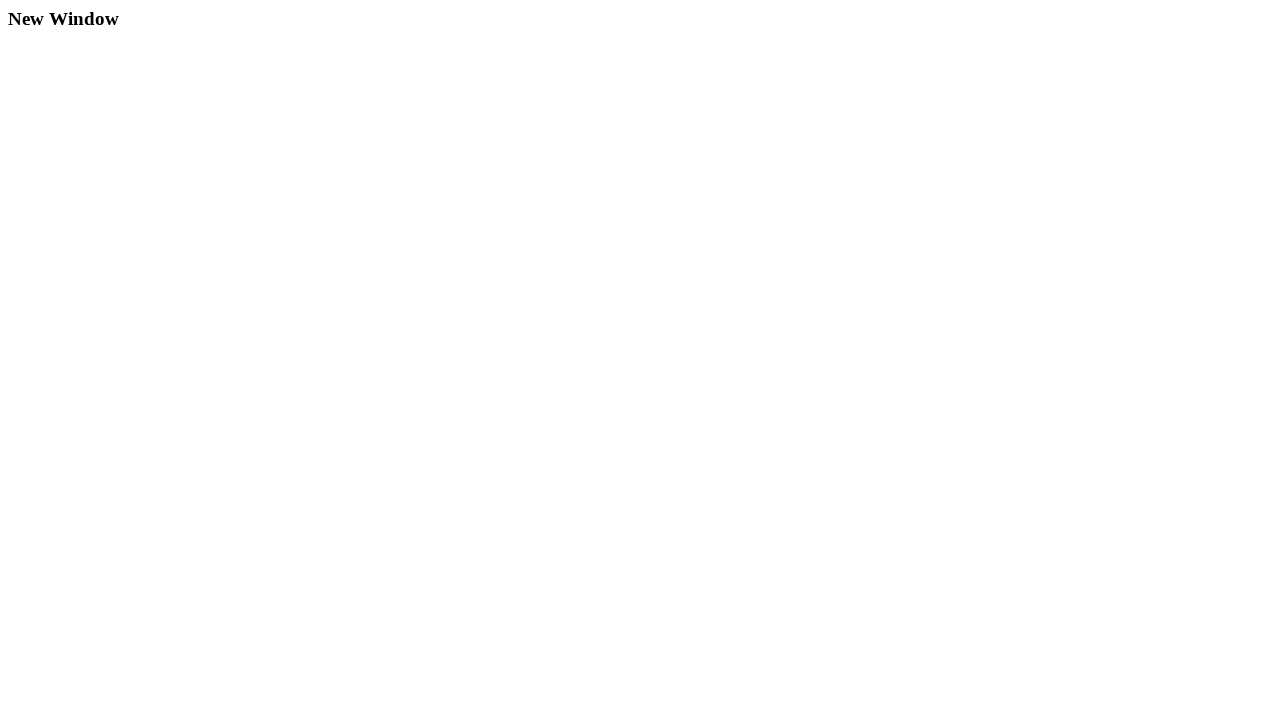

Retrieved parent window title: The Internet
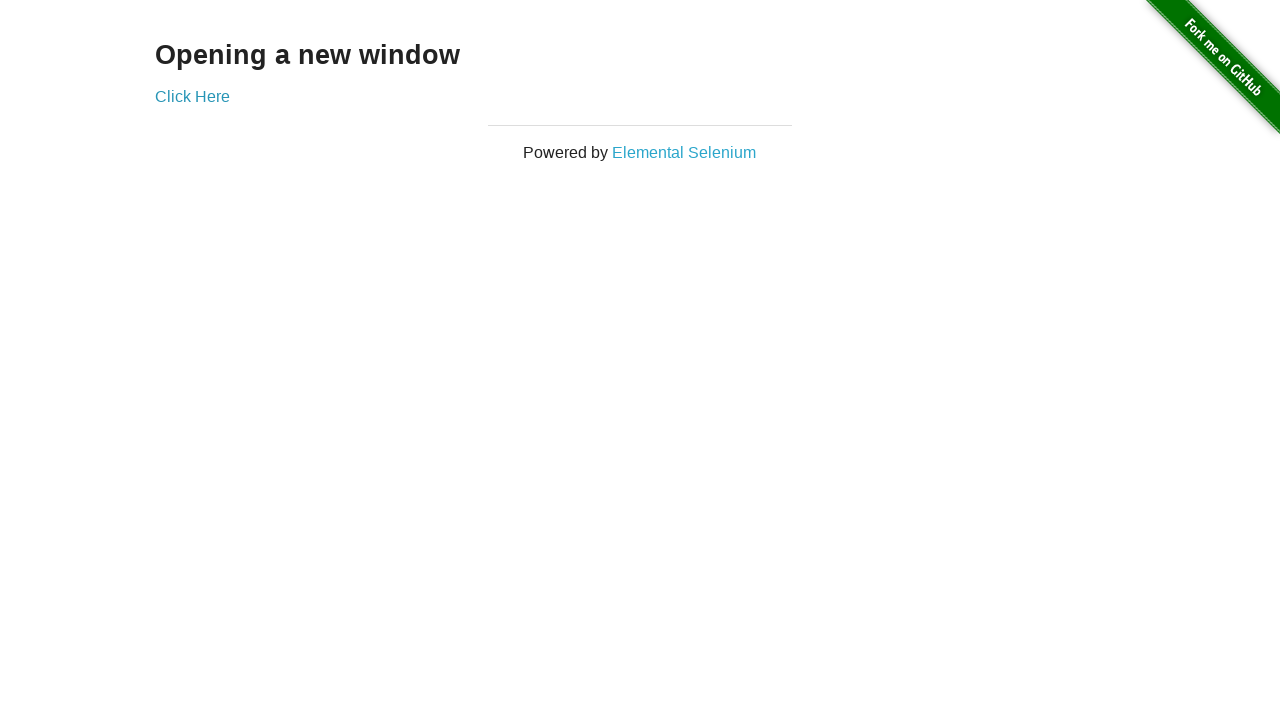

Closed the child window
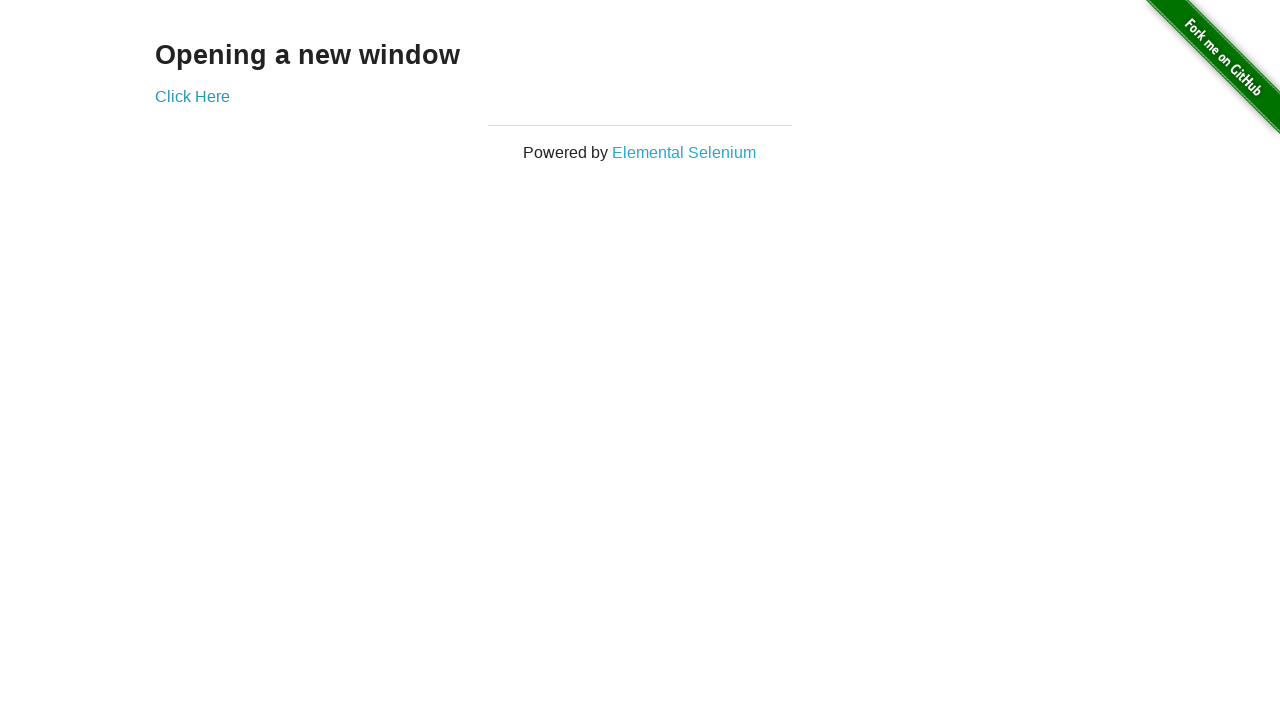

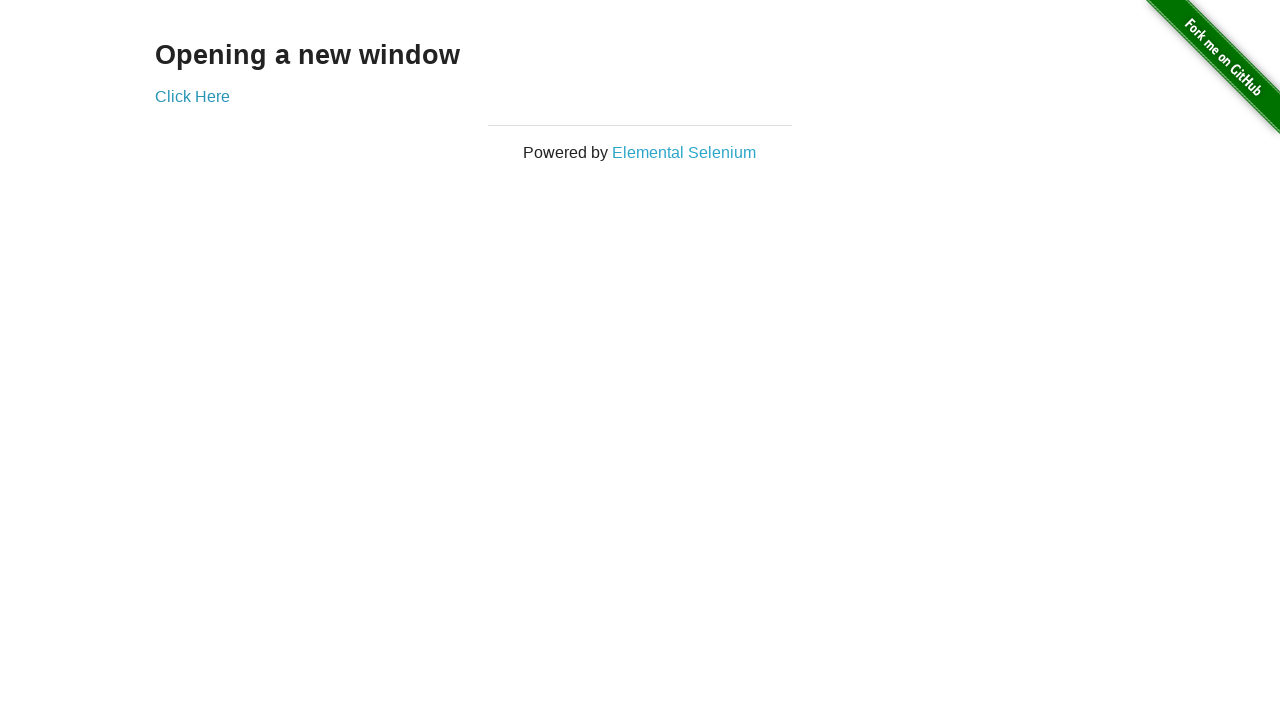